Tests filtering to display only active (incomplete) items using the Active link

Starting URL: https://demo.playwright.dev/todomvc

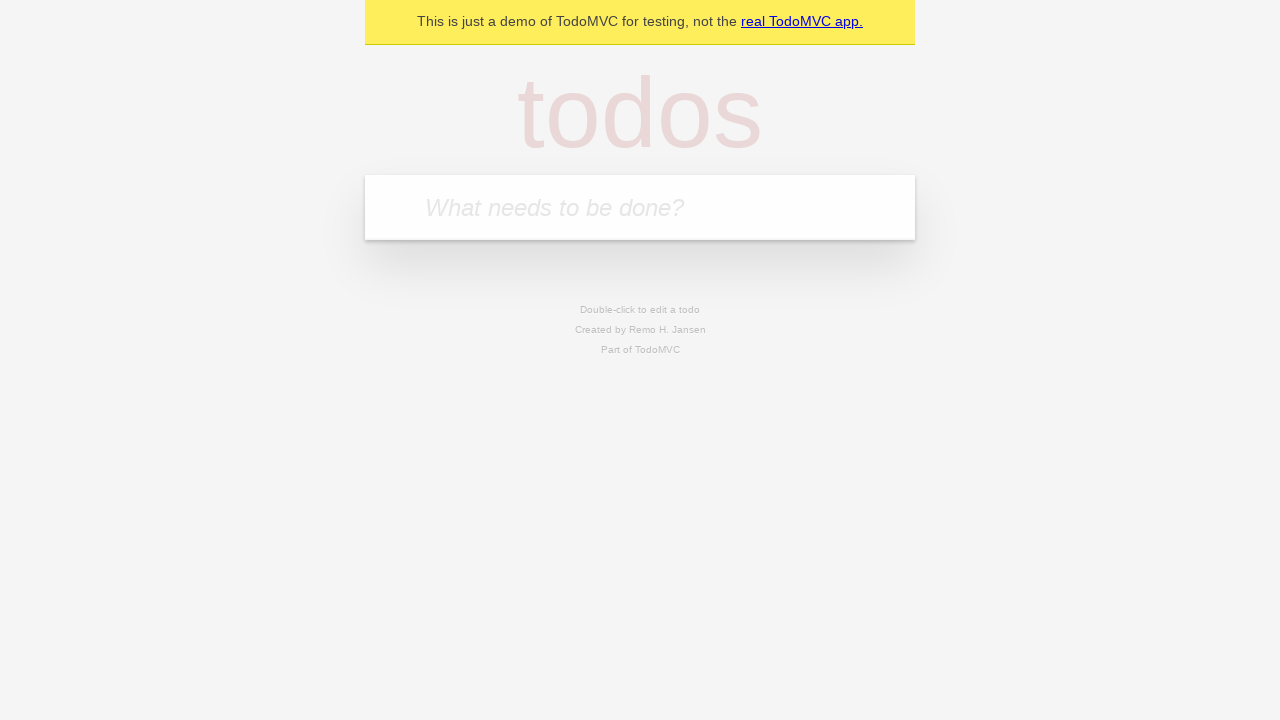

Filled todo input with 'buy some cheese' on internal:attr=[placeholder="What needs to be done?"i]
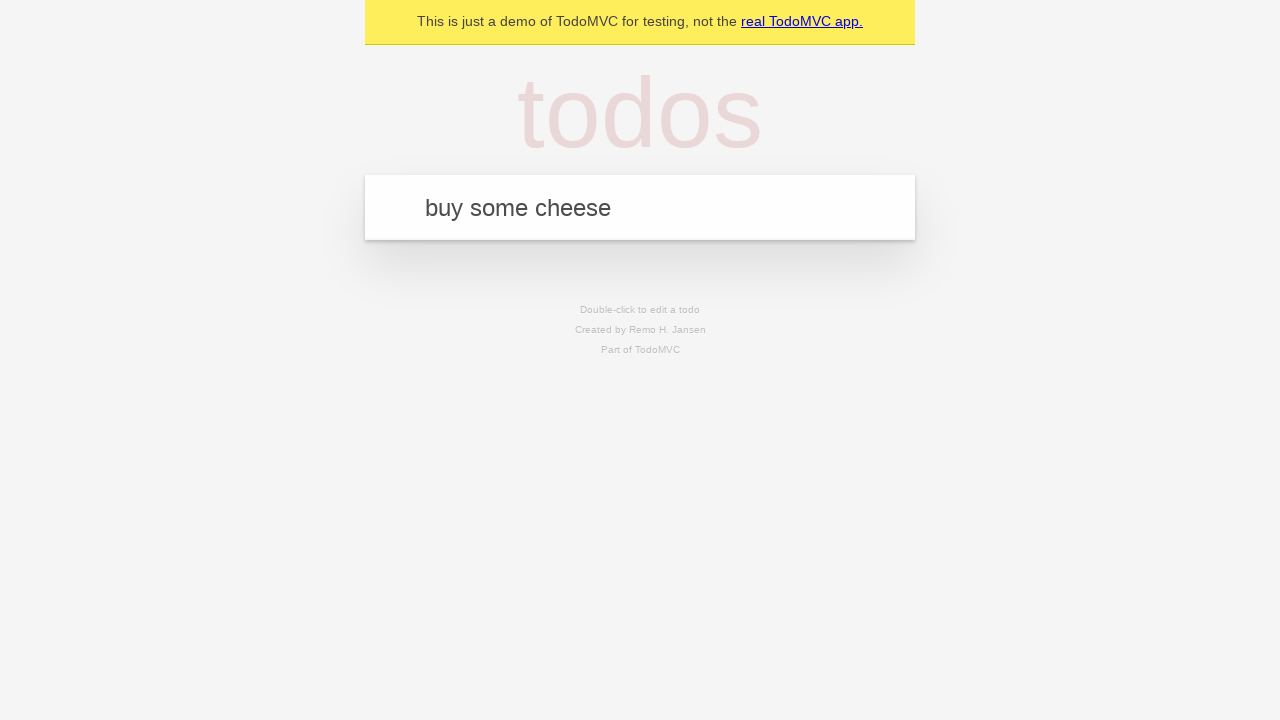

Pressed Enter to create first todo on internal:attr=[placeholder="What needs to be done?"i]
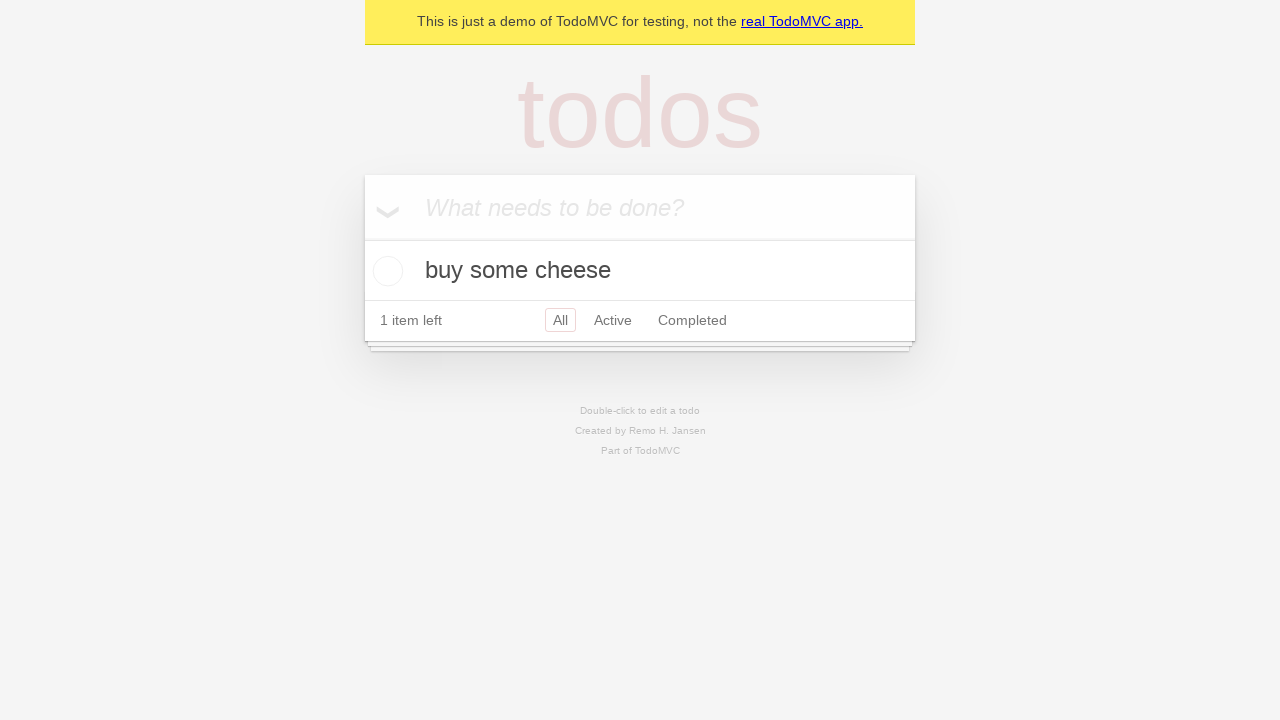

Filled todo input with 'feed the cat' on internal:attr=[placeholder="What needs to be done?"i]
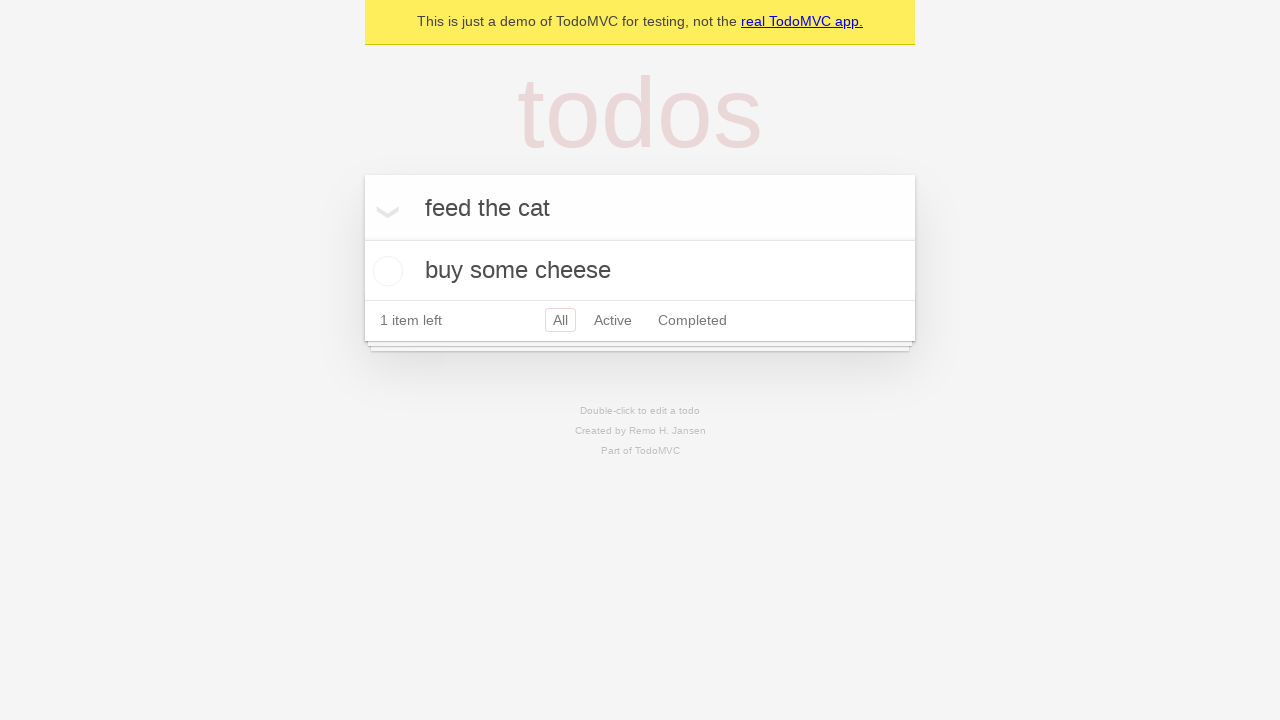

Pressed Enter to create second todo on internal:attr=[placeholder="What needs to be done?"i]
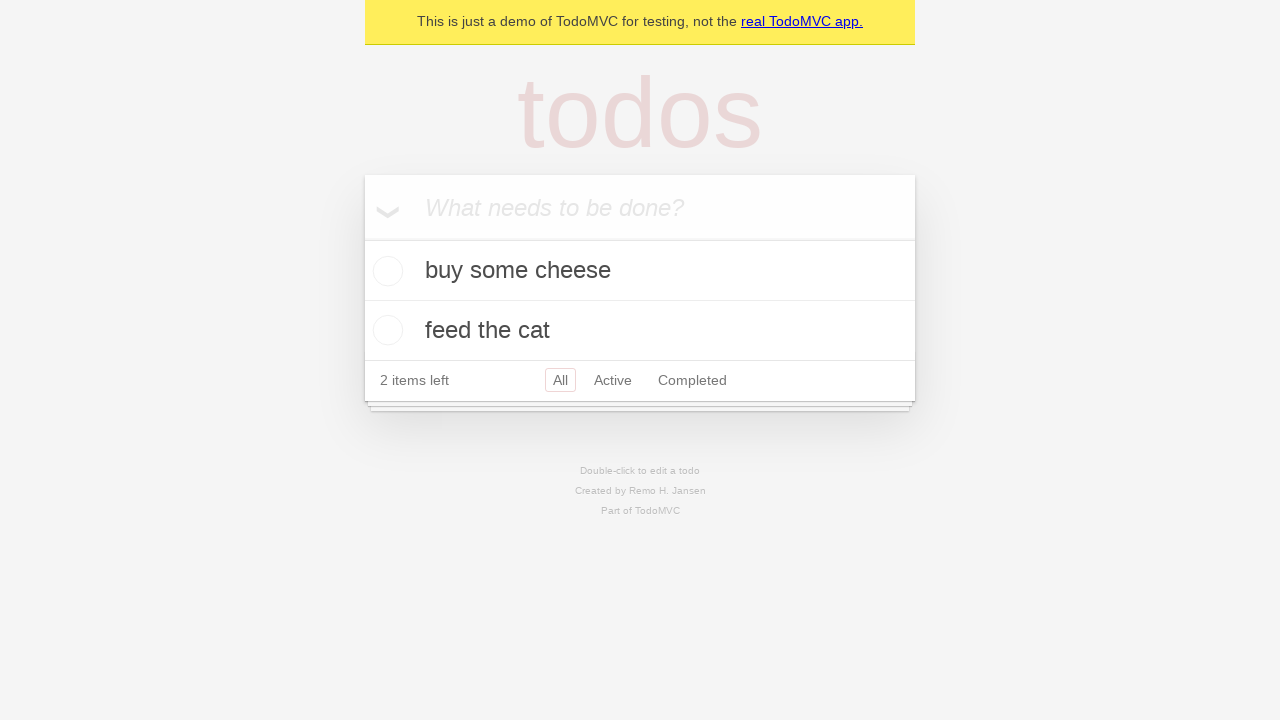

Filled todo input with 'book a doctors appointment' on internal:attr=[placeholder="What needs to be done?"i]
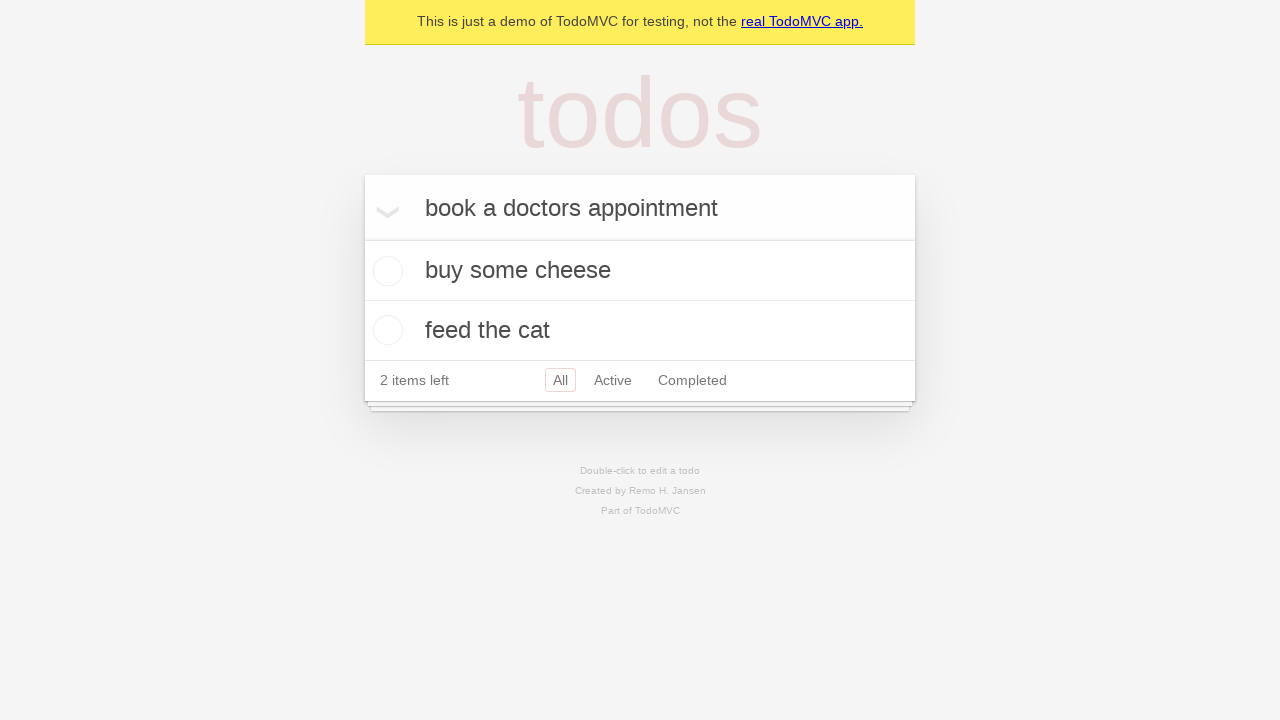

Pressed Enter to create third todo on internal:attr=[placeholder="What needs to be done?"i]
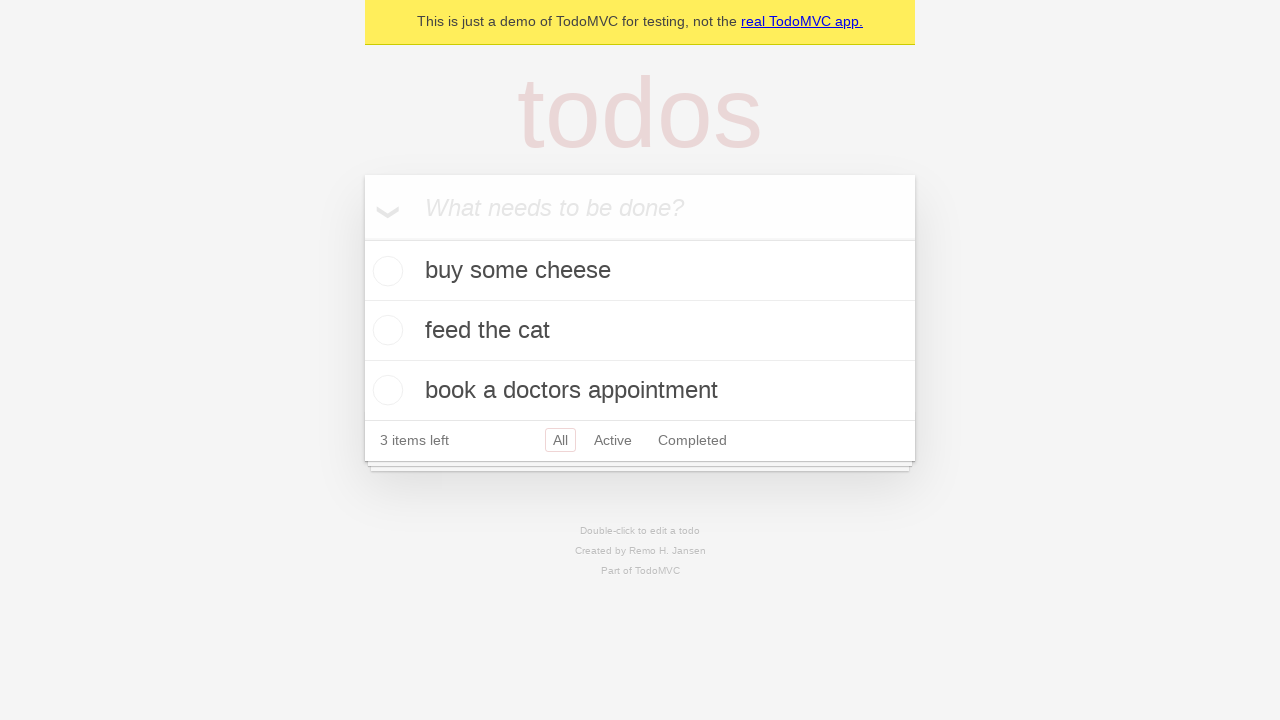

Checked the second todo item to mark it complete at (385, 330) on internal:testid=[data-testid="todo-item"s] >> nth=1 >> internal:role=checkbox
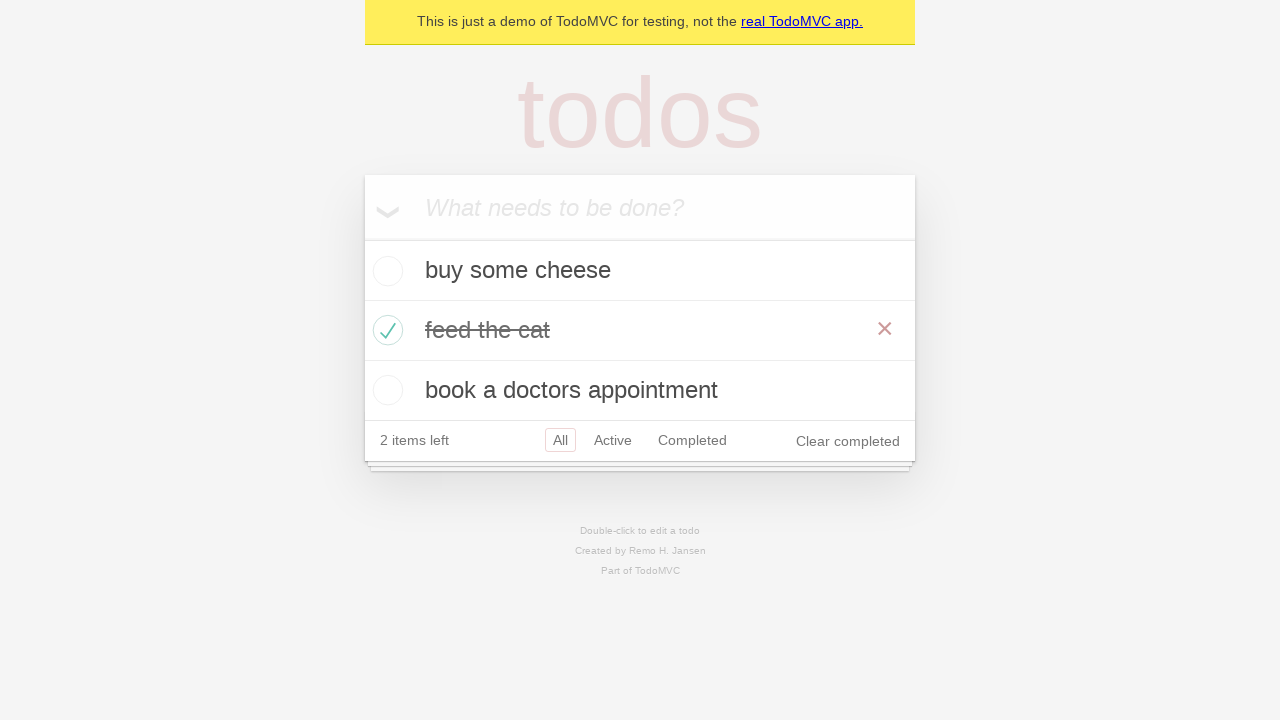

Clicked Active link to filter for incomplete items at (613, 440) on internal:role=link[name="Active"i]
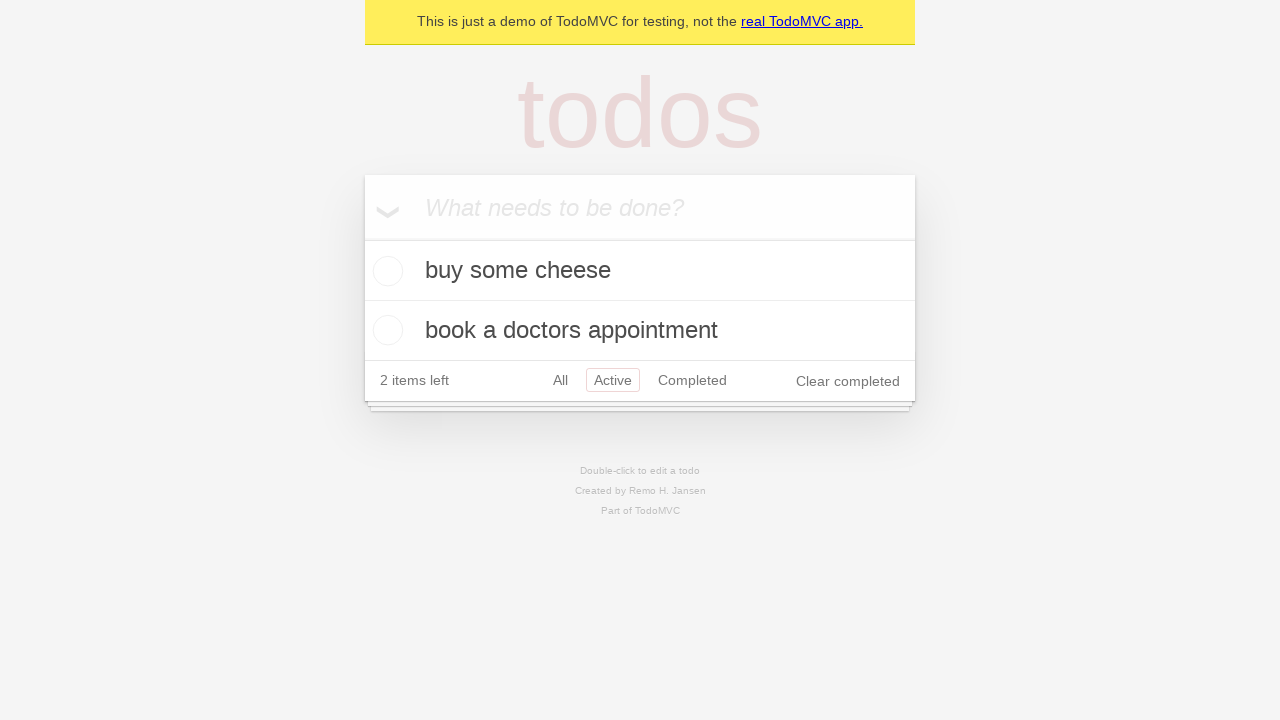

Waited for filtered view to display 2 active items
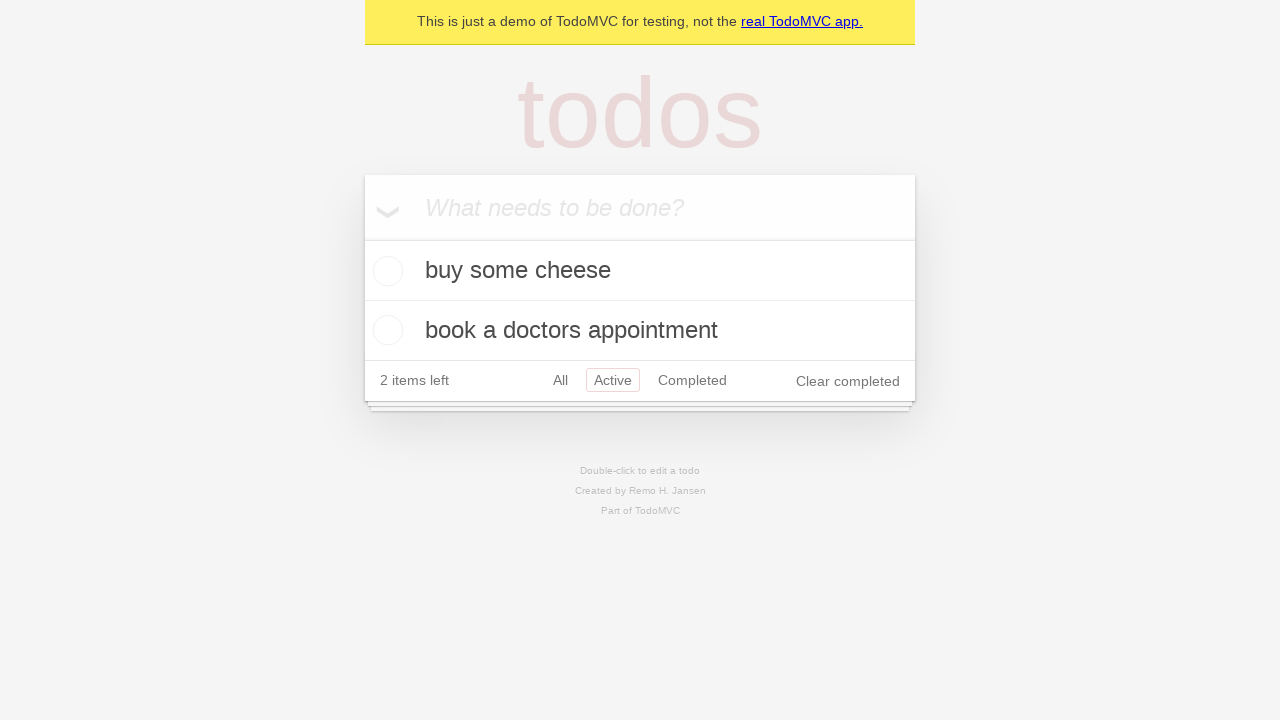

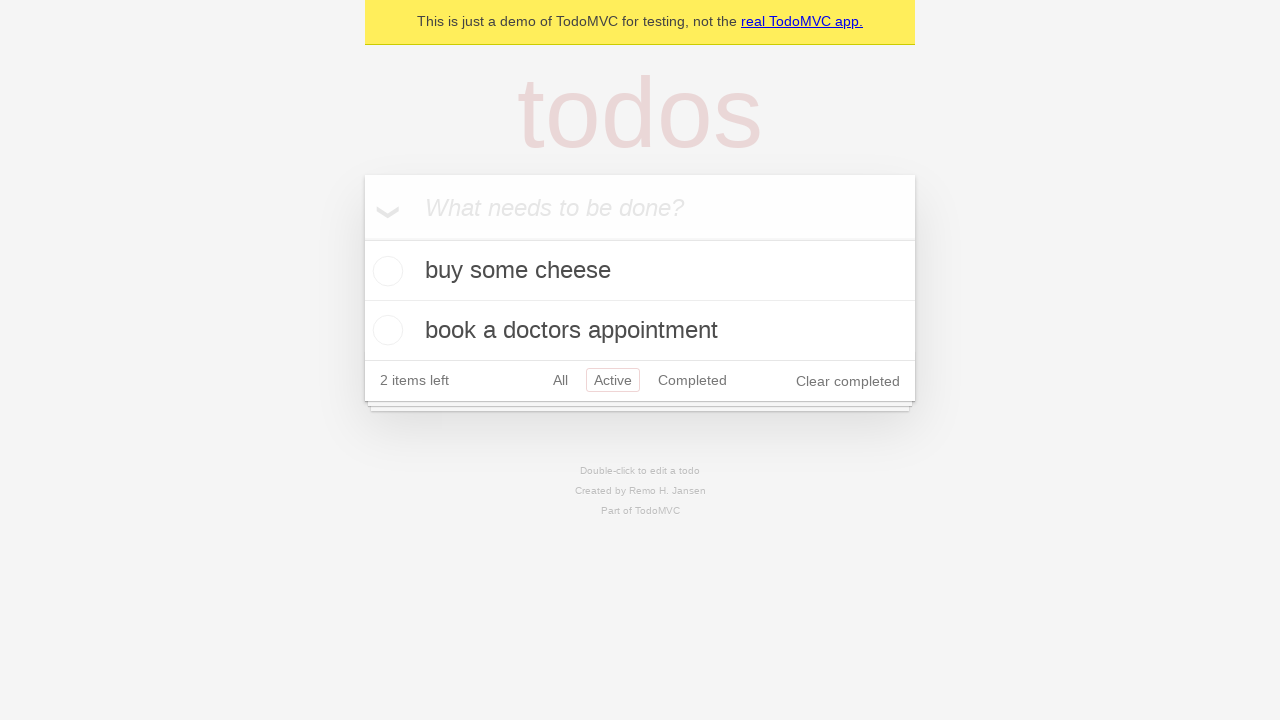